Tests the search filter functionality by entering "Rice" in the search field and verifying that all displayed results contain the search term

Starting URL: https://rahulshettyacademy.com/seleniumPractise/#/offers

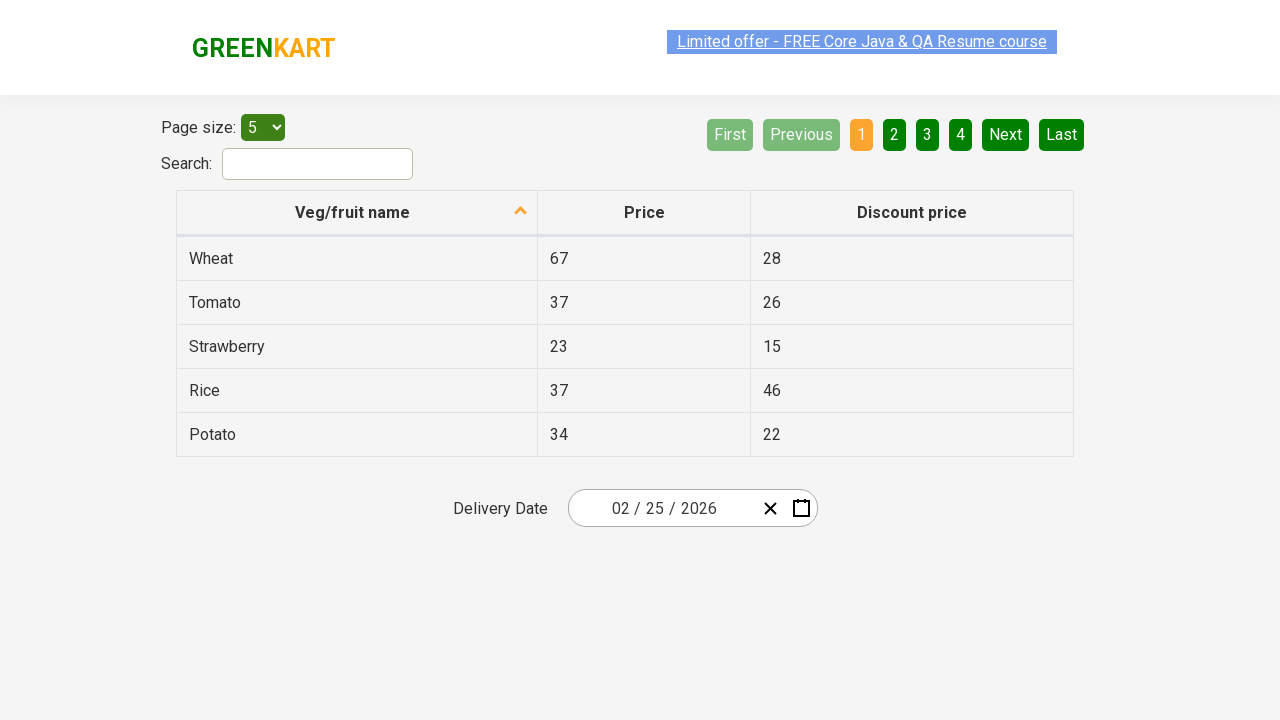

Entered 'Rice' in the search field on #search-field
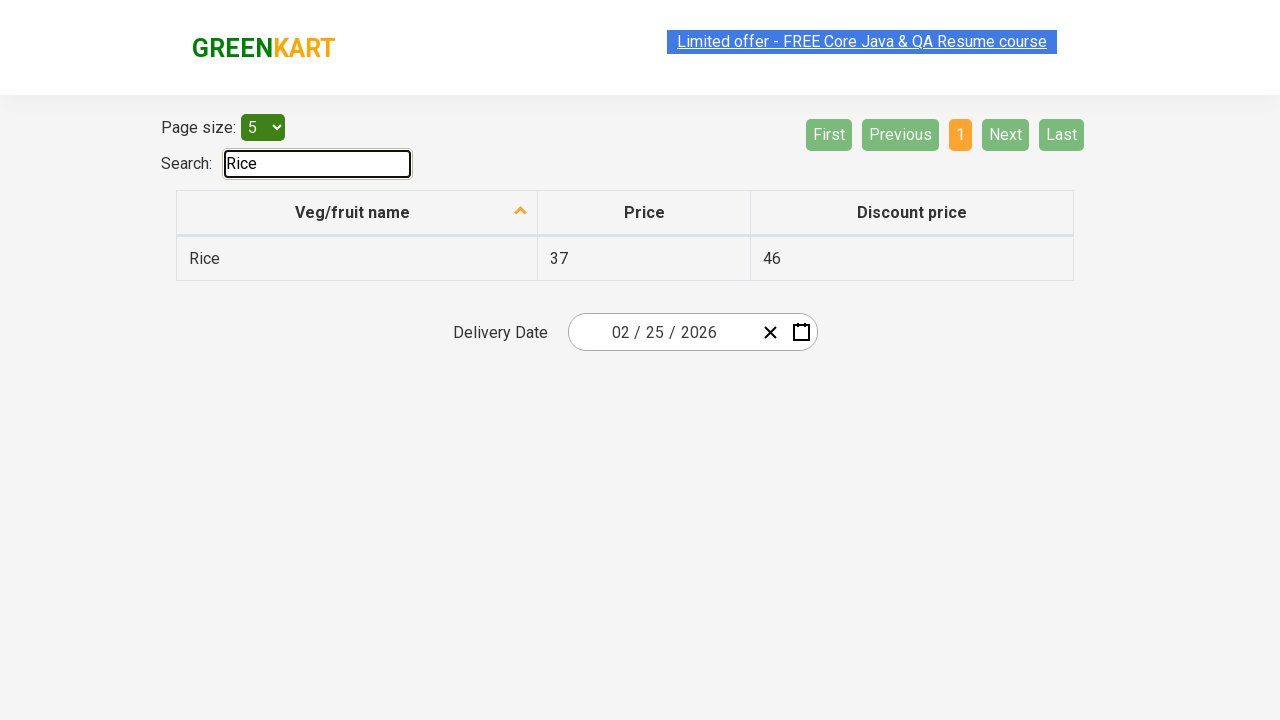

Filtered results loaded and visible
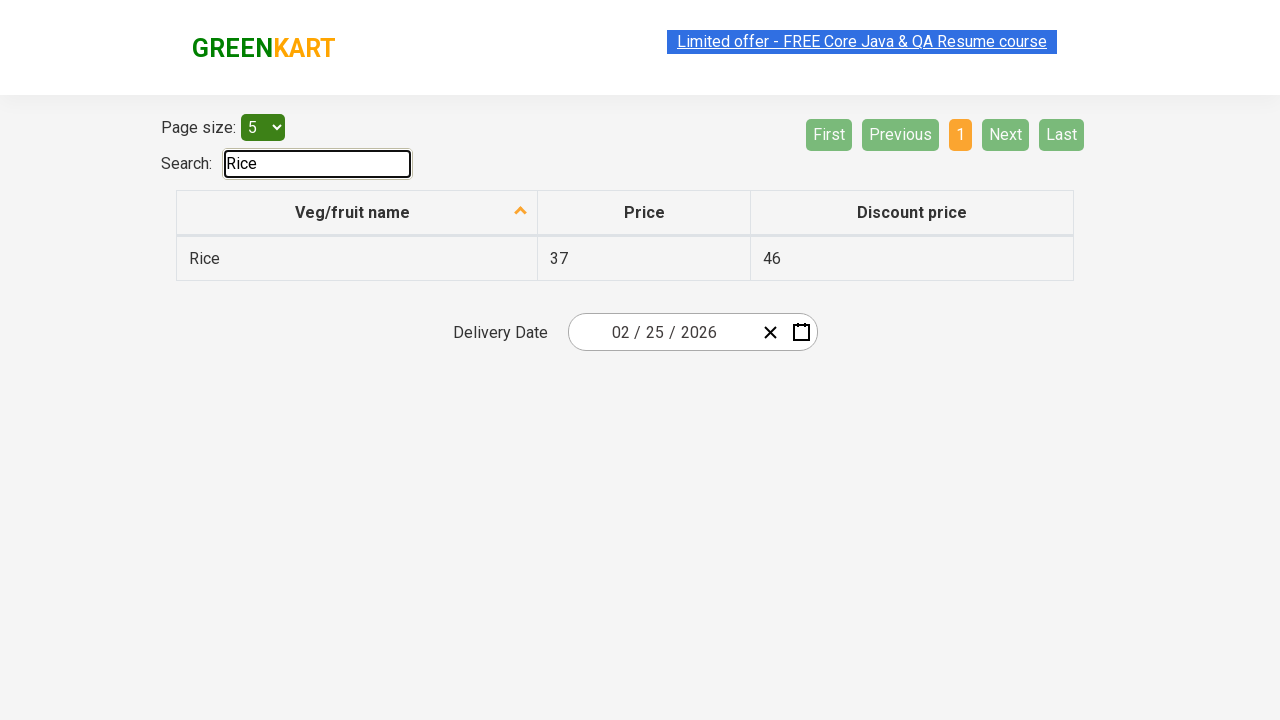

Retrieved 1 search results
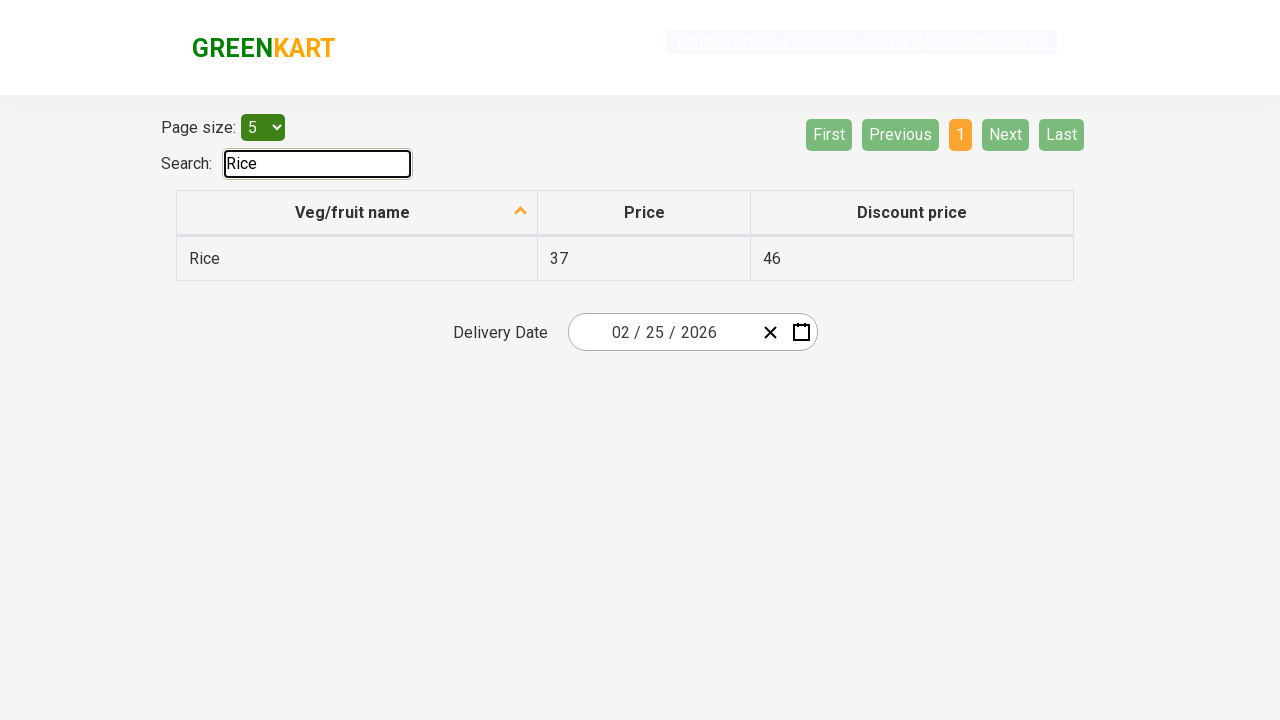

Filtered results: 1 out of 1 contain 'Rice'
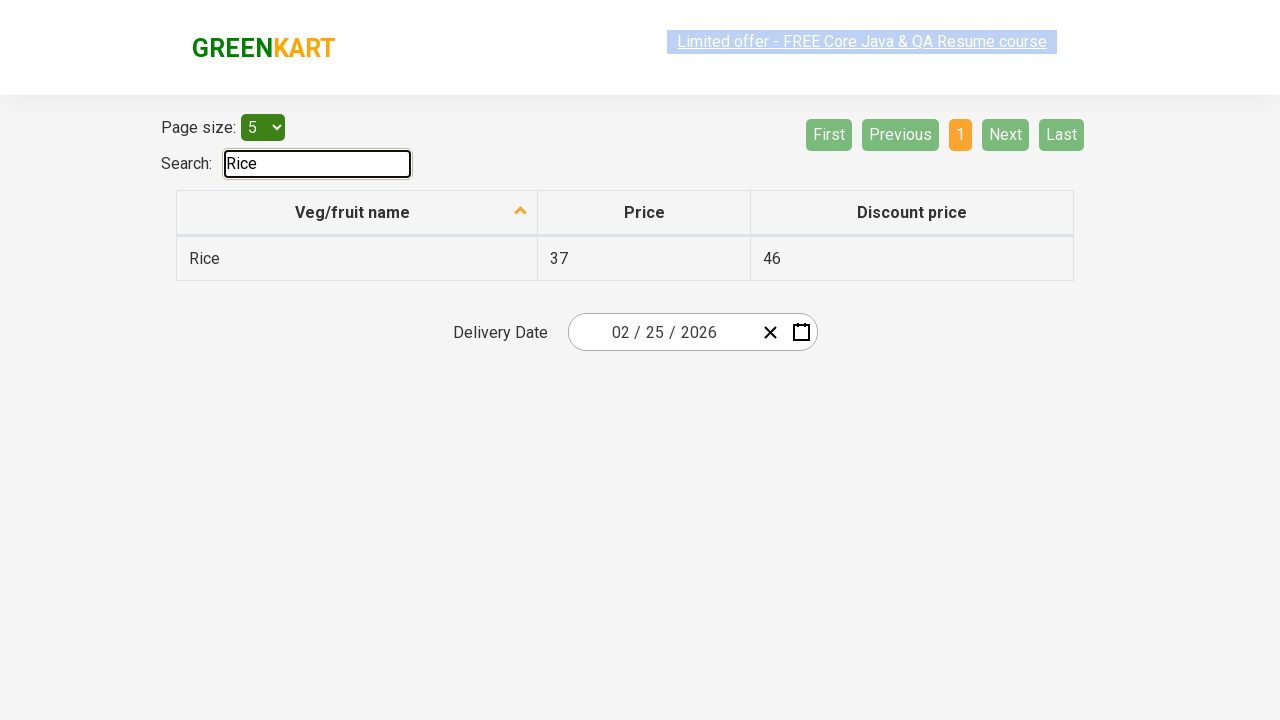

Assertion passed: all search results contain 'Rice'
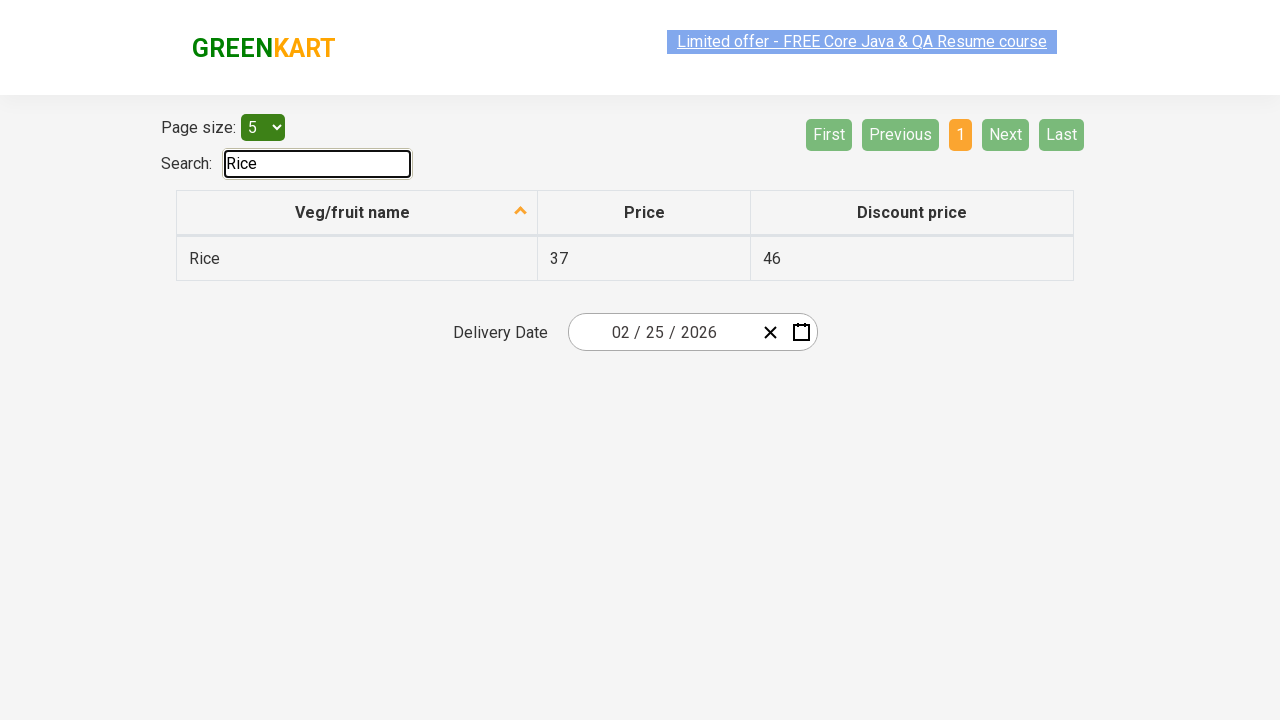

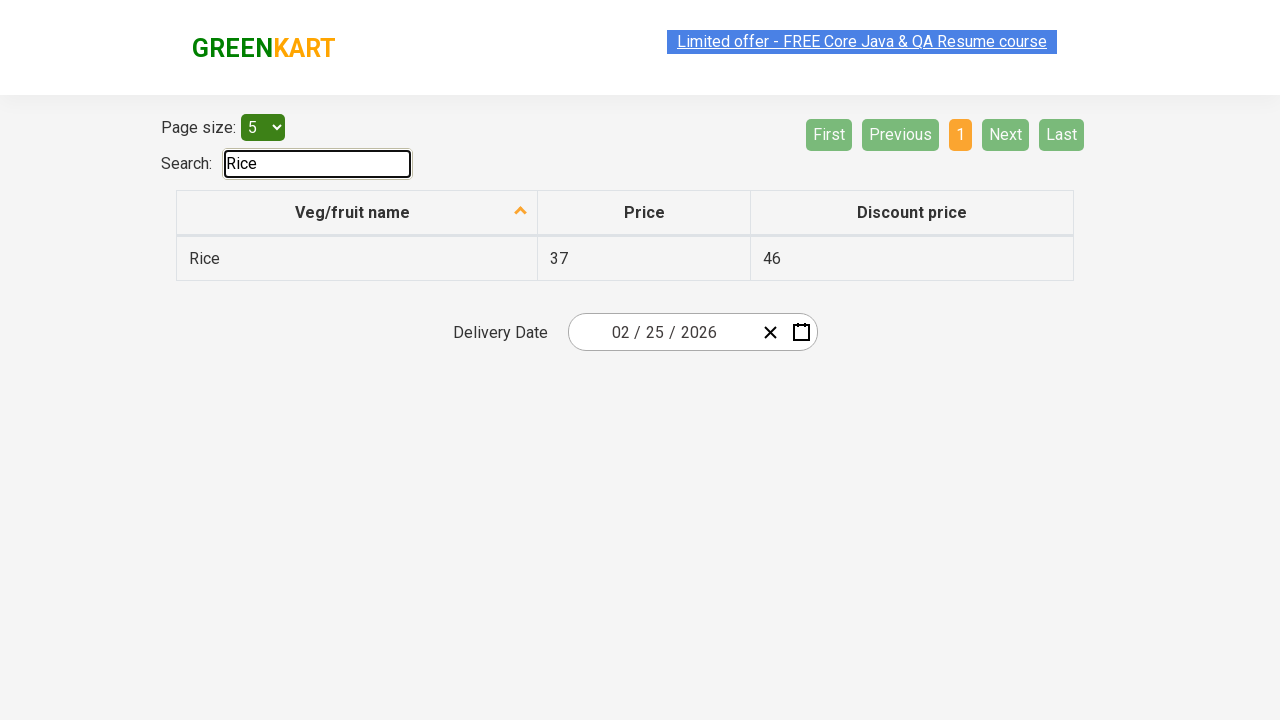